Tests successful form submission with only the required fields filled (name, email, gender, phone)

Starting URL: https://demoqa.com/automation-practice-form

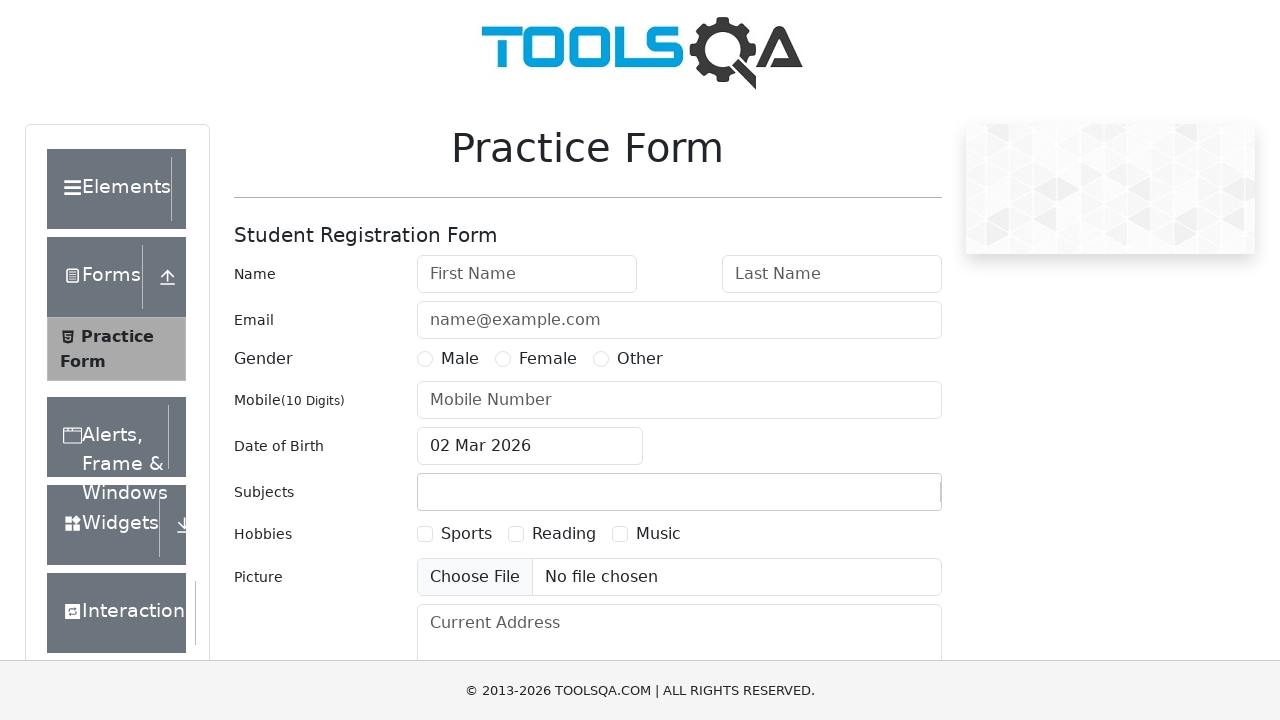

Filled first name field with 'Ali' on #firstName
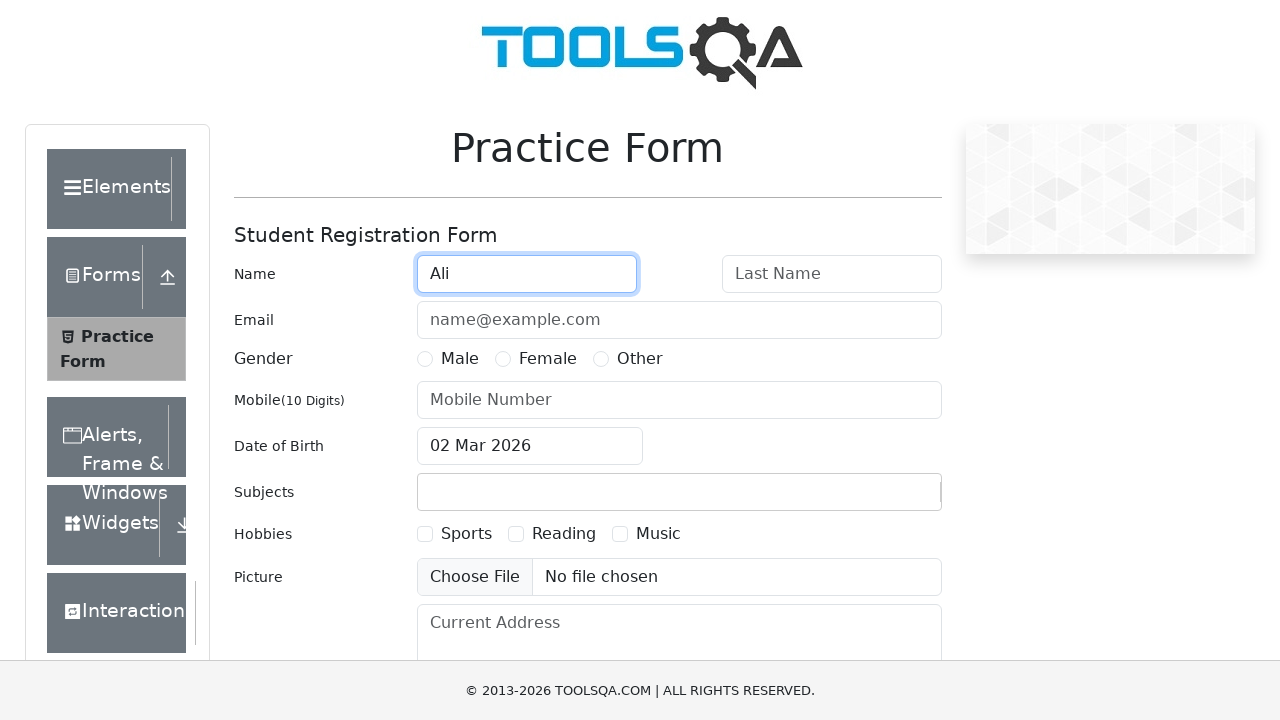

Filled last name field with 'Demir' on #lastName
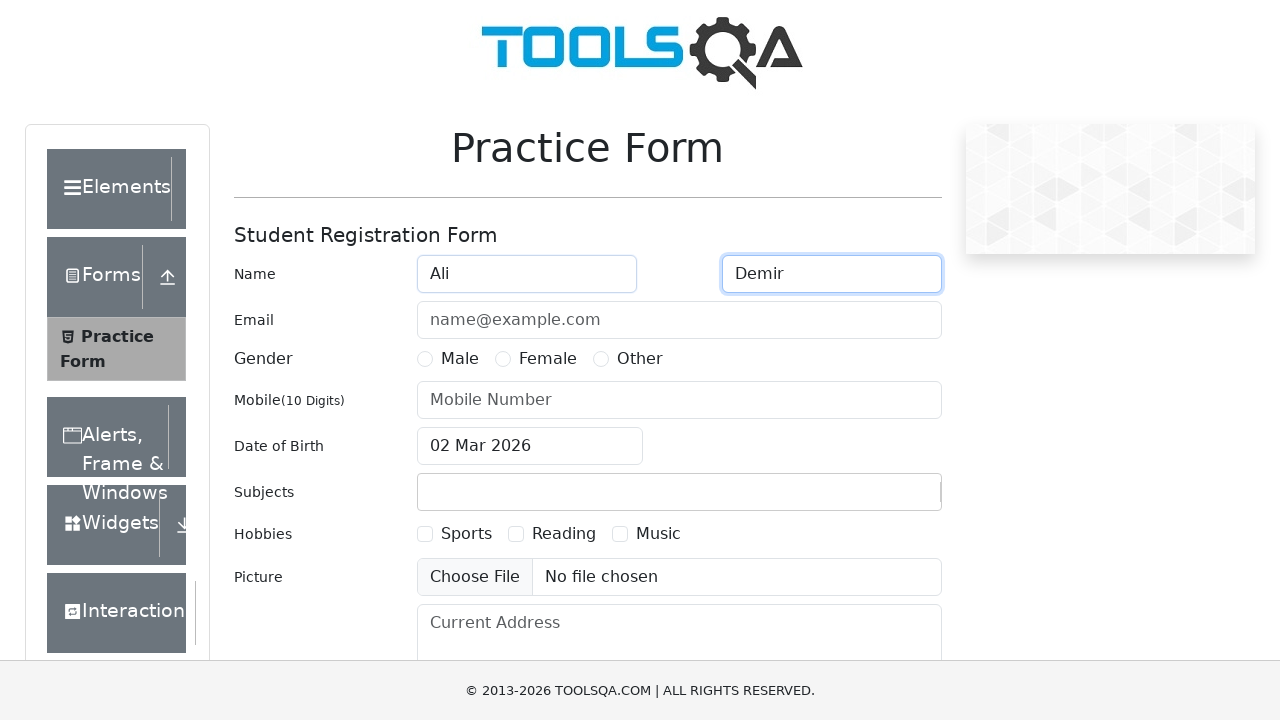

Filled email field with 'ali.demir@example.com' on #userEmail
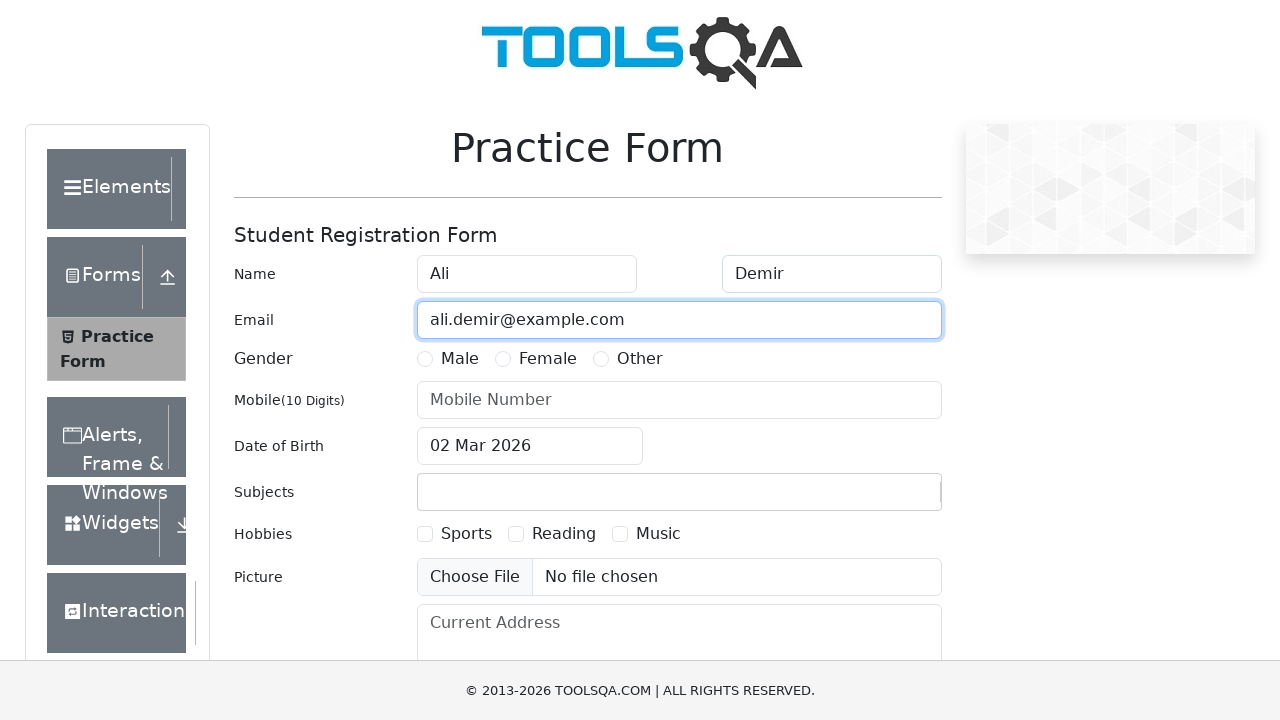

Selected Male gender radio button at (460, 359) on label[for='gender-radio-1']
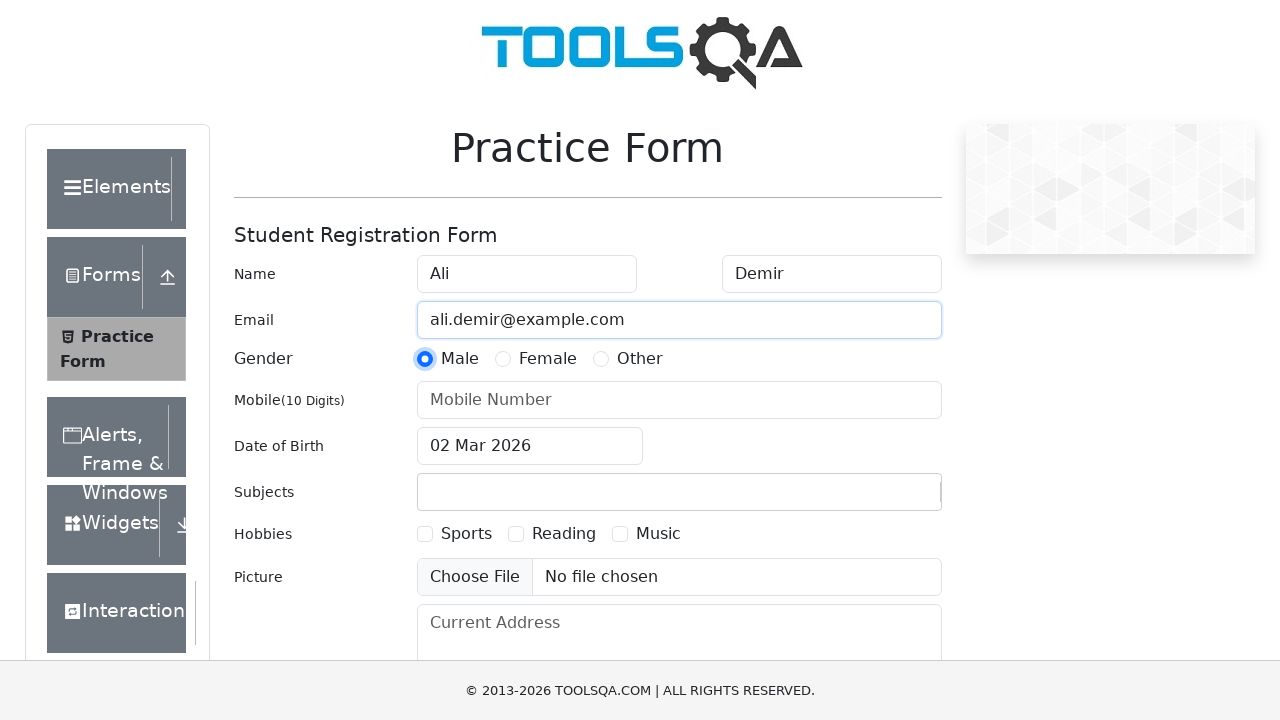

Filled phone number field with '5320000000' on #userNumber
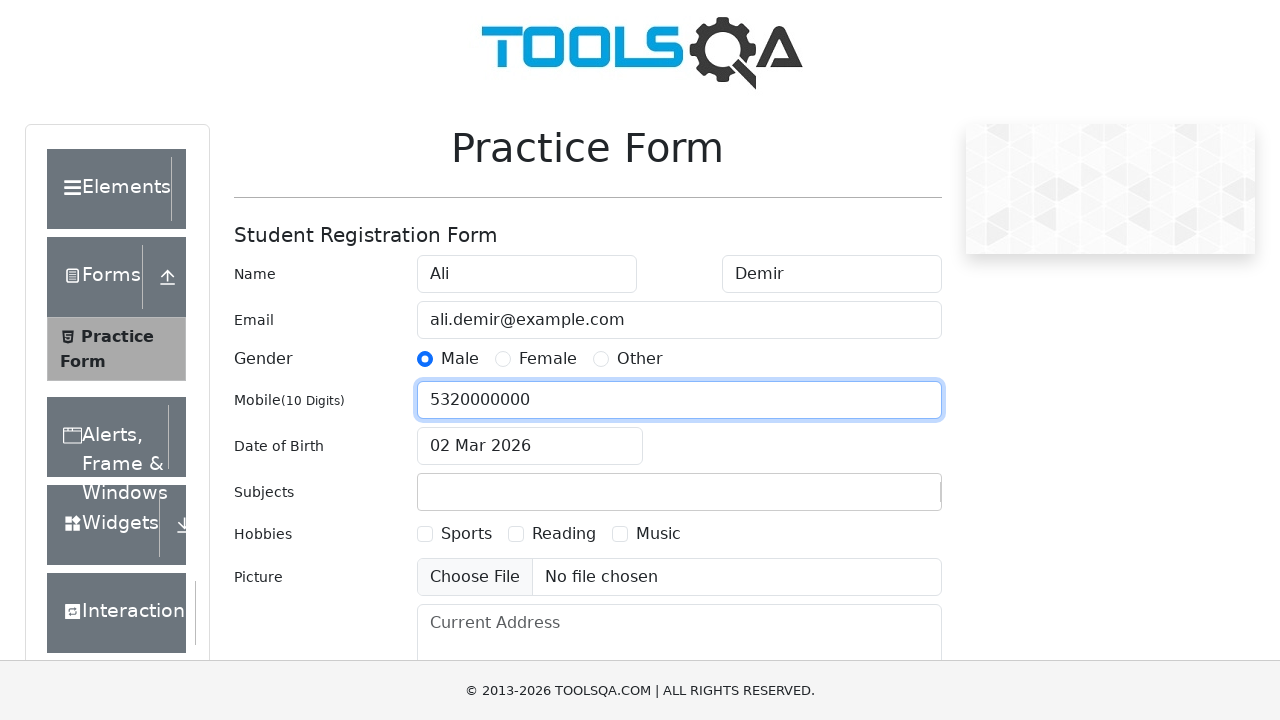

Clicked submit button to submit form at (885, 499) on #submit
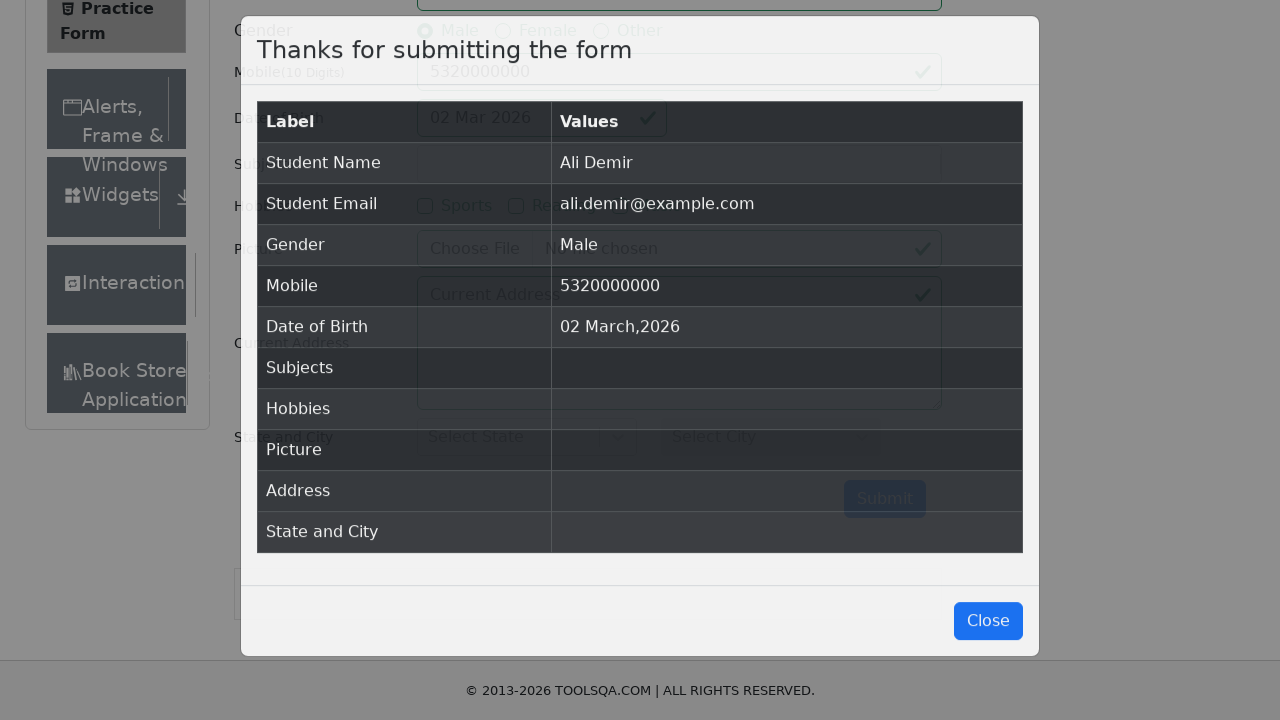

Success modal appeared confirming form submission
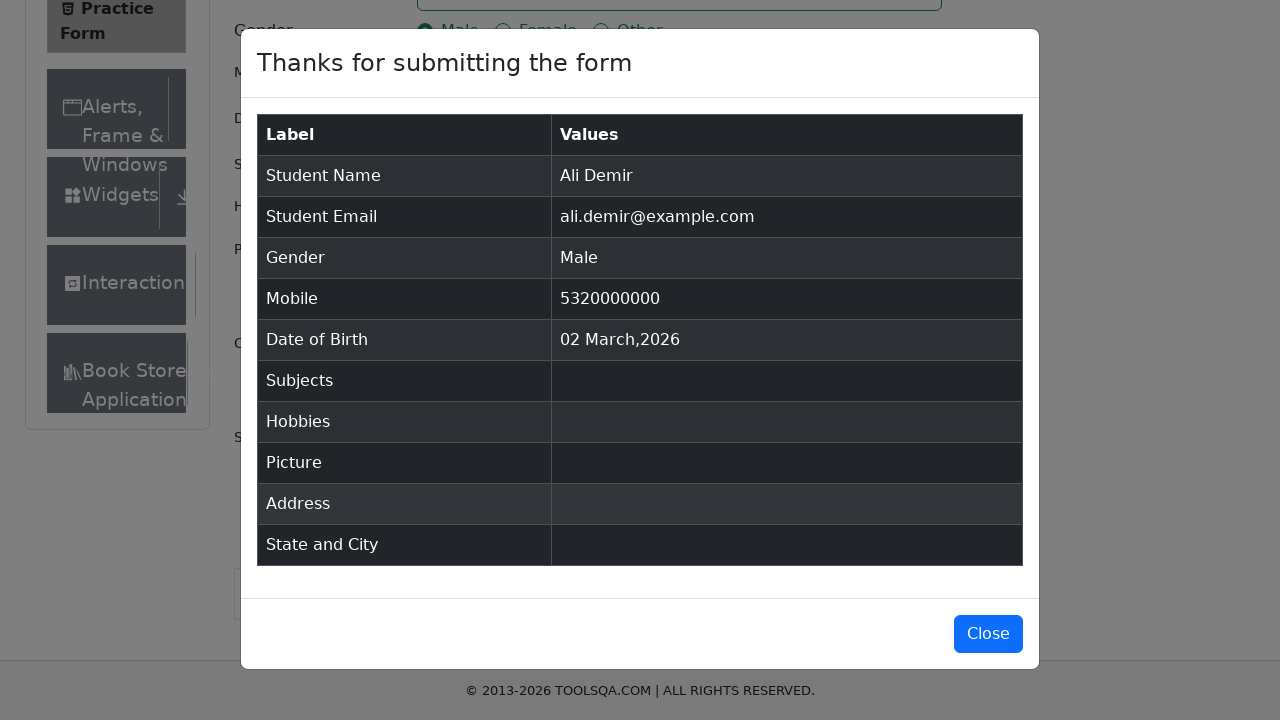

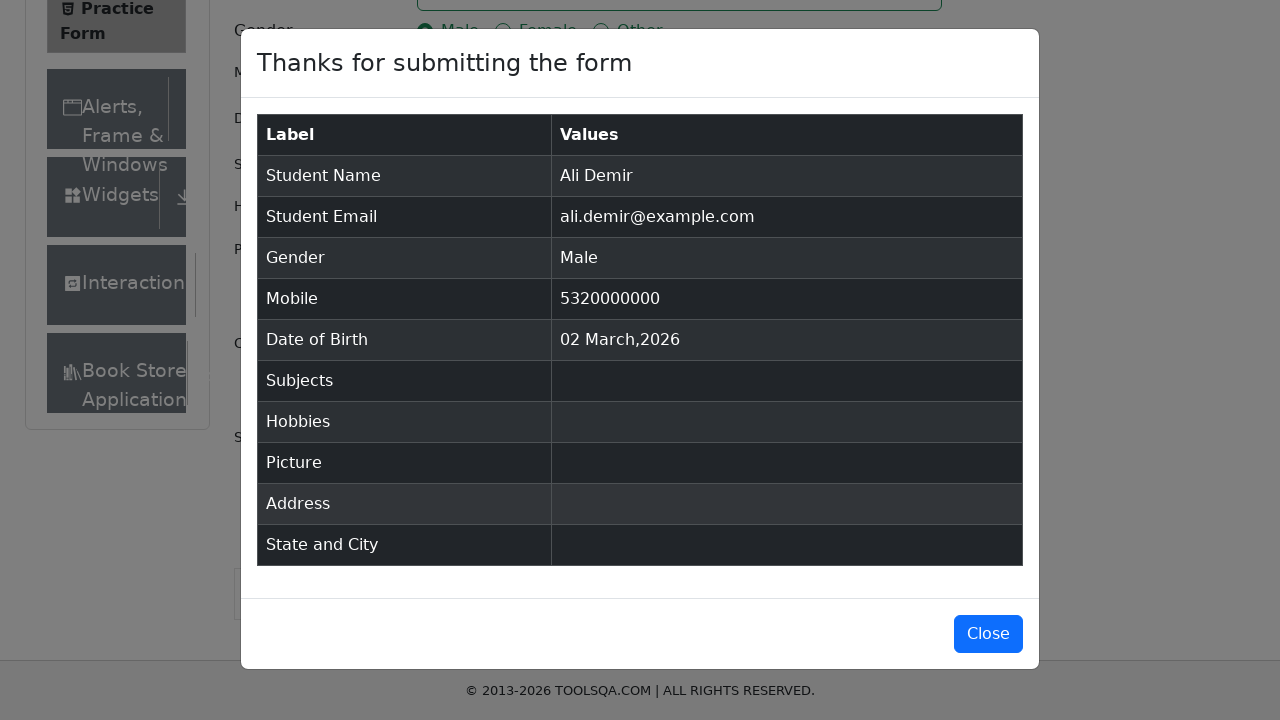